Tests multi-window handling by clicking a button that opens a child window, interacting with the child window, switching back to the parent window, and clicking another button

Starting URL: https://skpatro.github.io/demo/links/

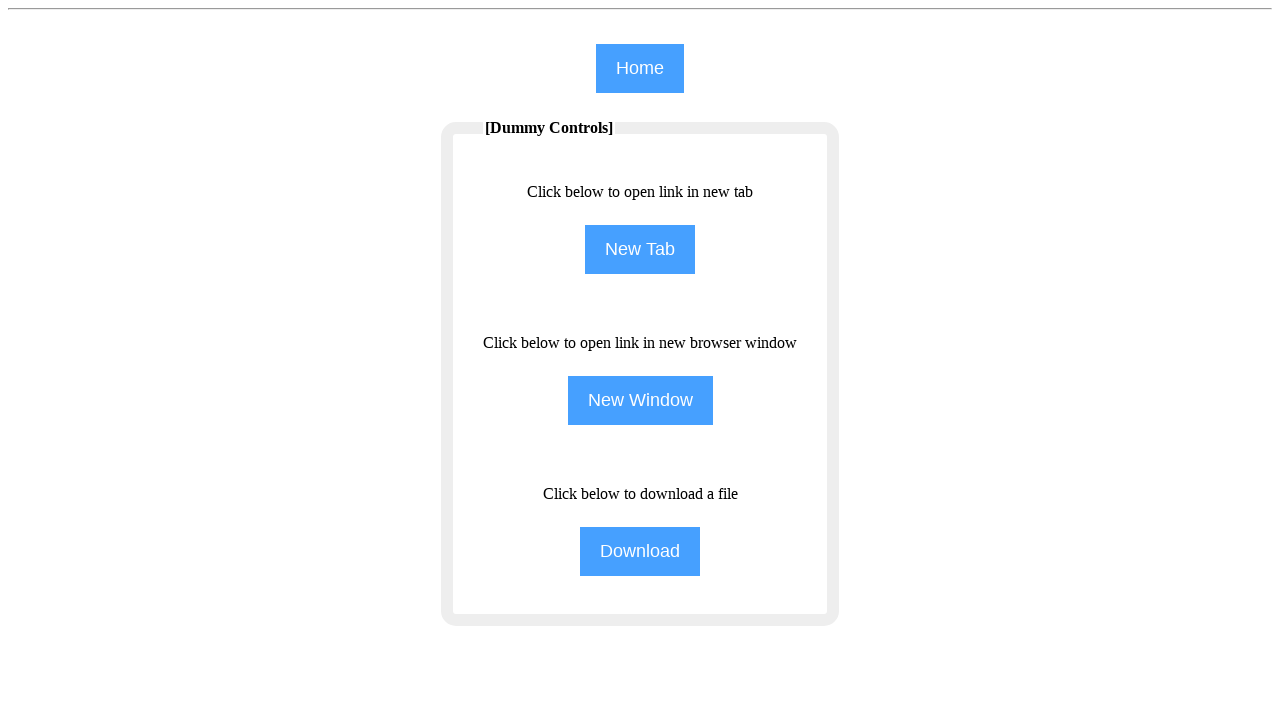

Clicked second button to open child window at (640, 250) on (//input[@type='button'])[2]
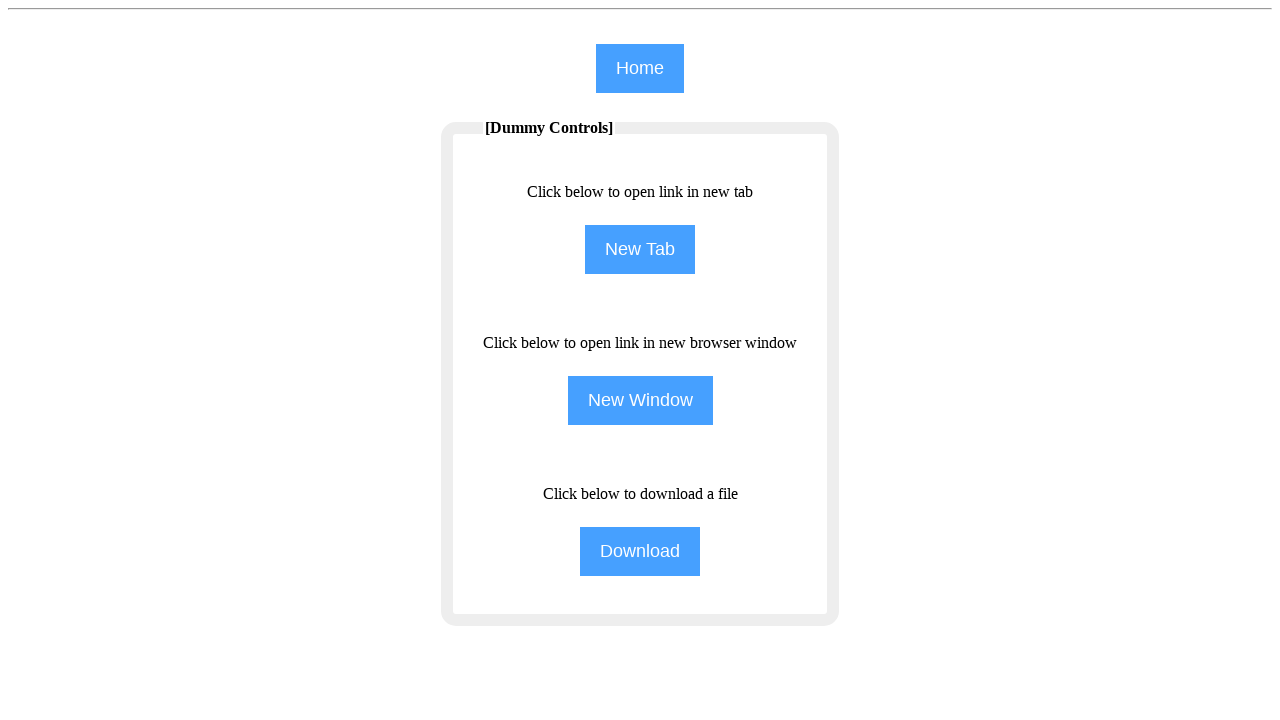

Child window opened and reference obtained
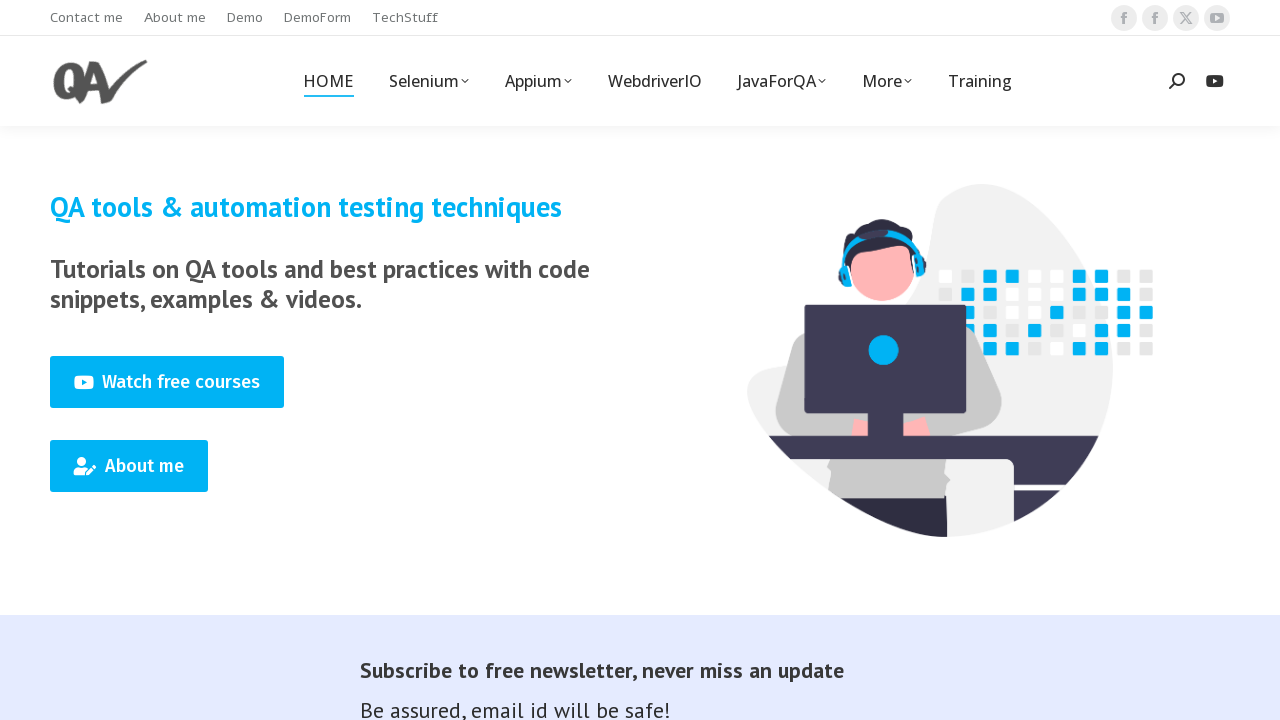

Child page finished loading
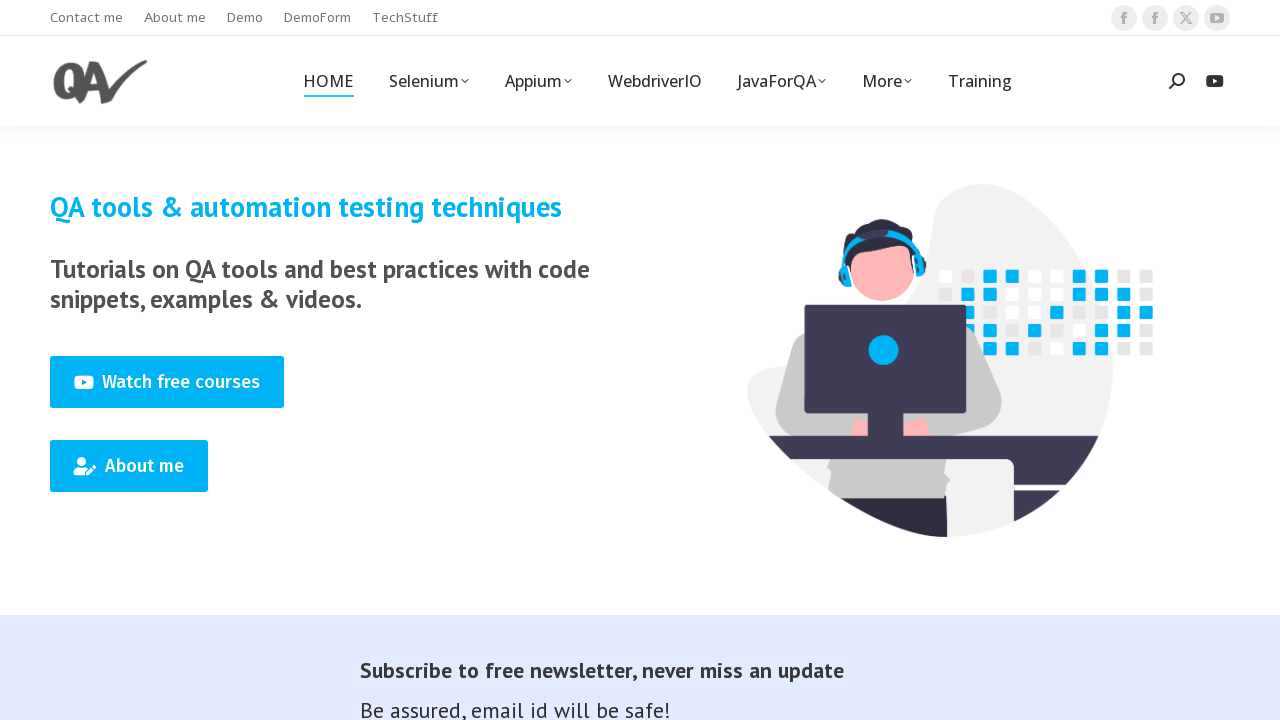

Clicked 'Training' link in child window at (980, 81) on (//span[text()='Training'])[1]
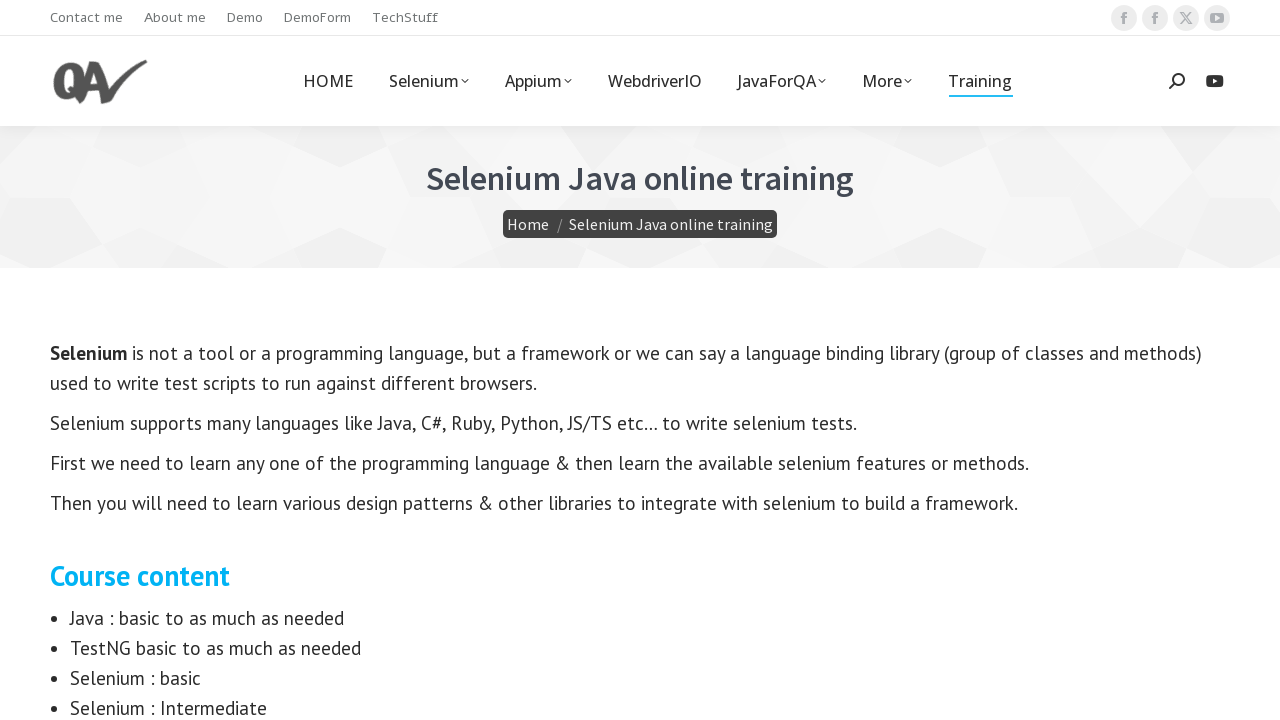

Switched back to parent window
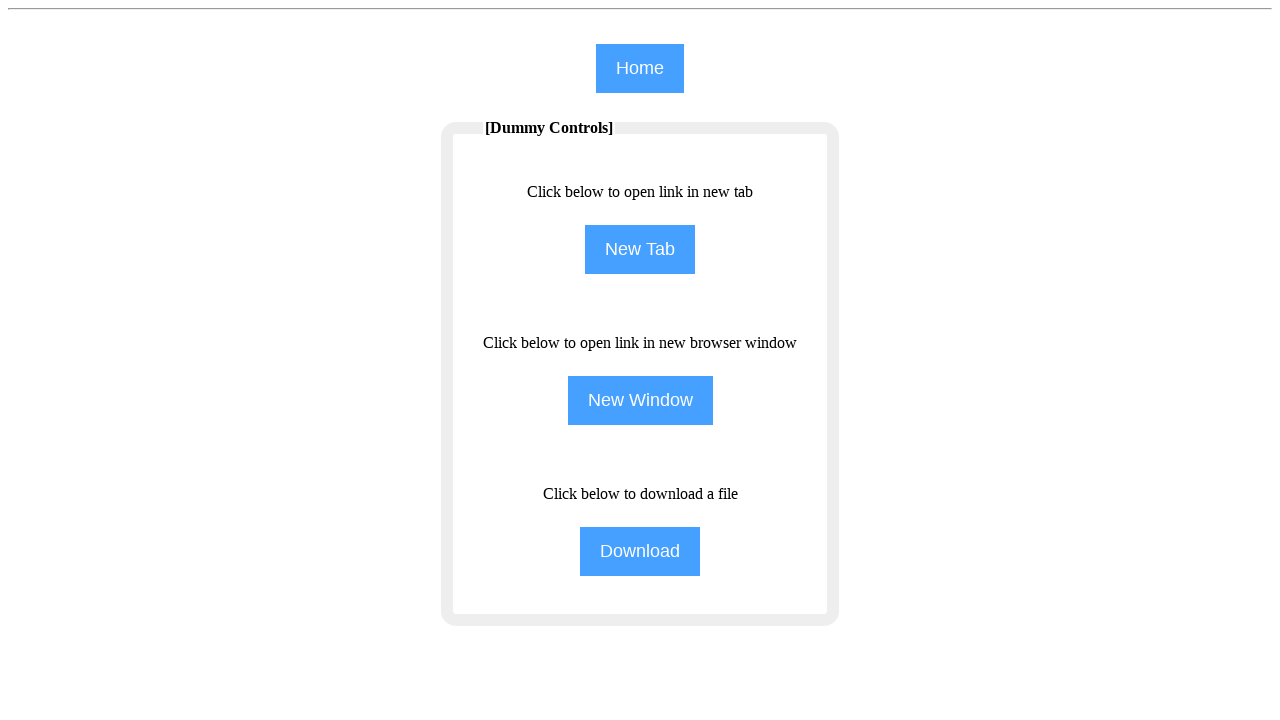

Clicked third button on parent window at (640, 400) on (//input[@type='button'])[3]
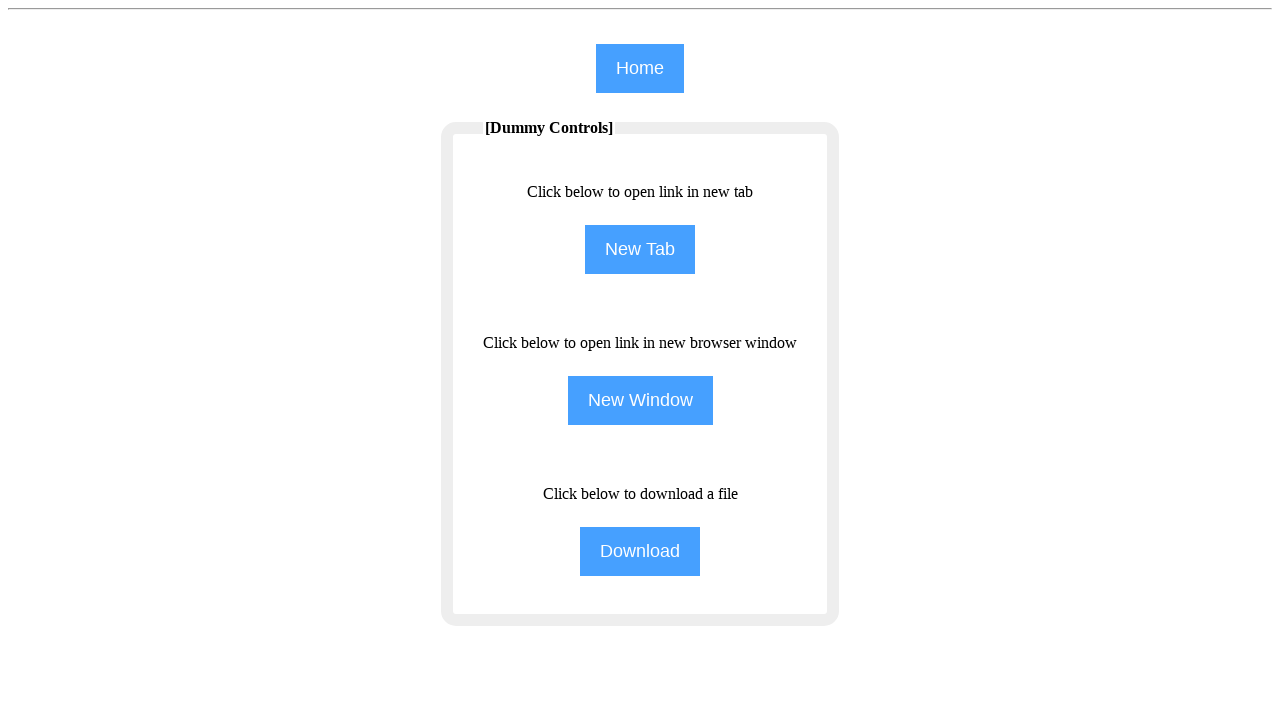

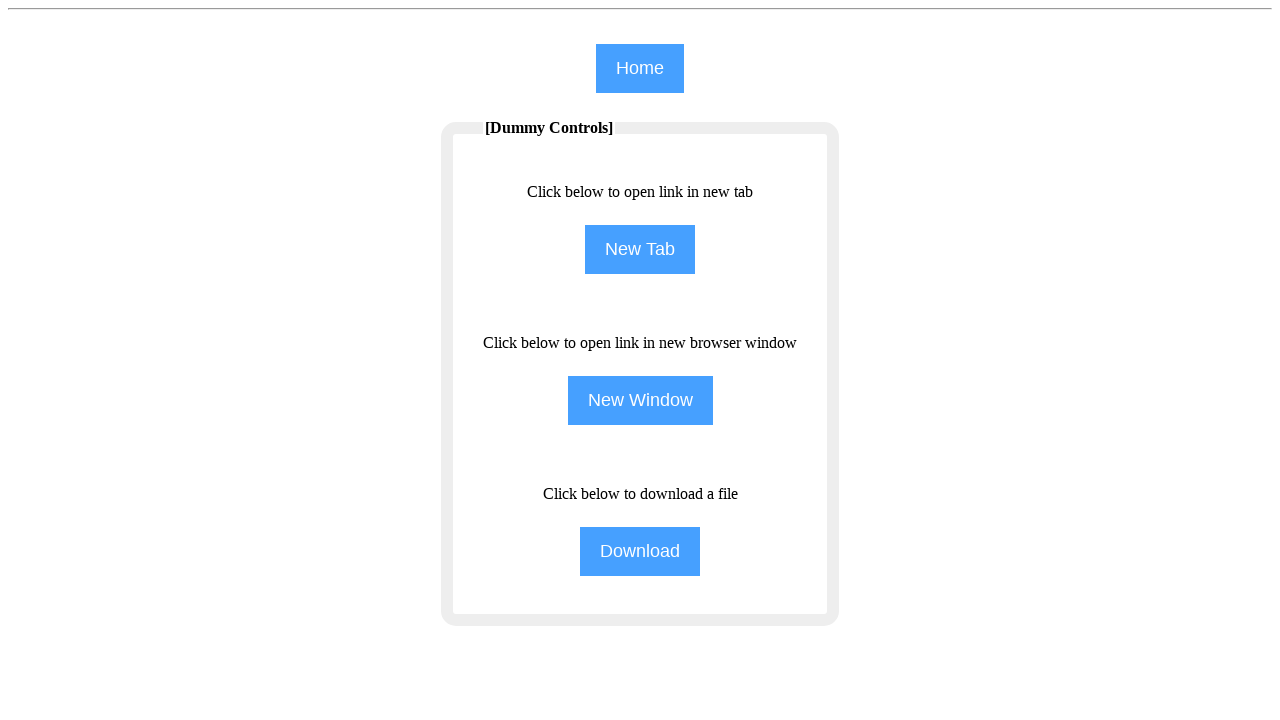